Waits for a price to reach $100, clicks a button, then solves a mathematical problem by calculating a formula and submitting the answer

Starting URL: http://suninjuly.github.io/explicit_wait2.html

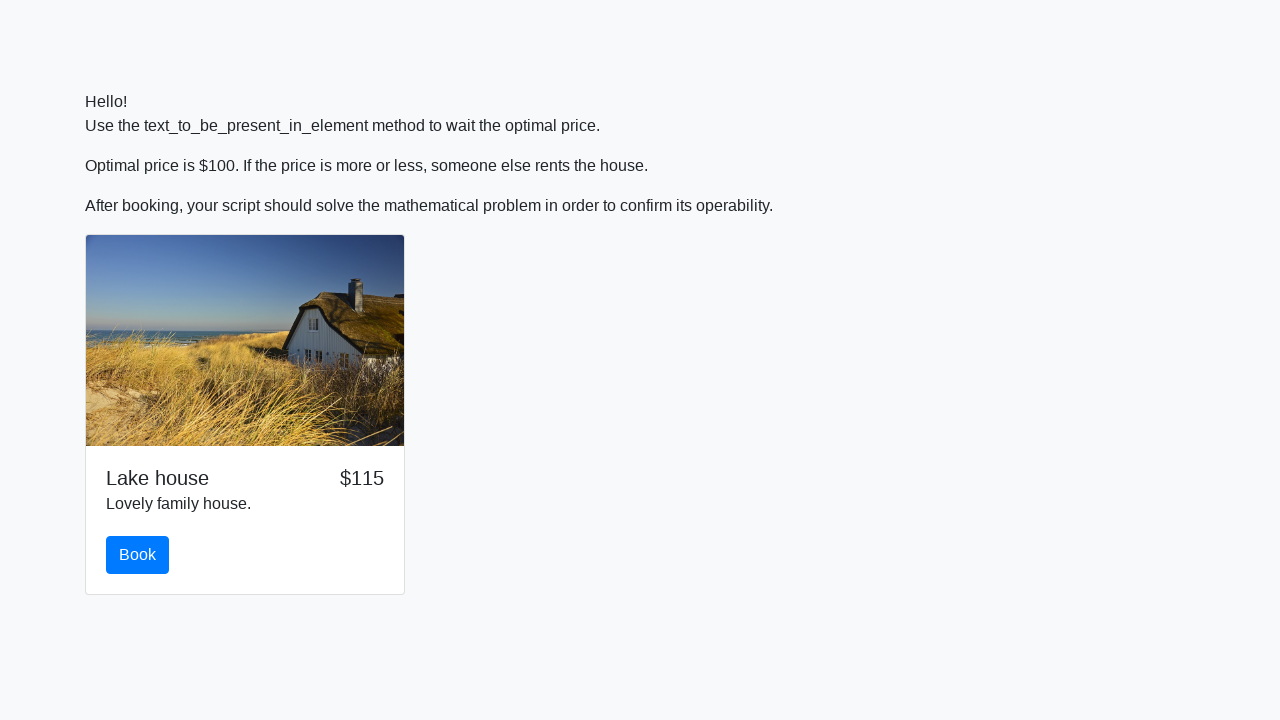

Waited for price to reach $100
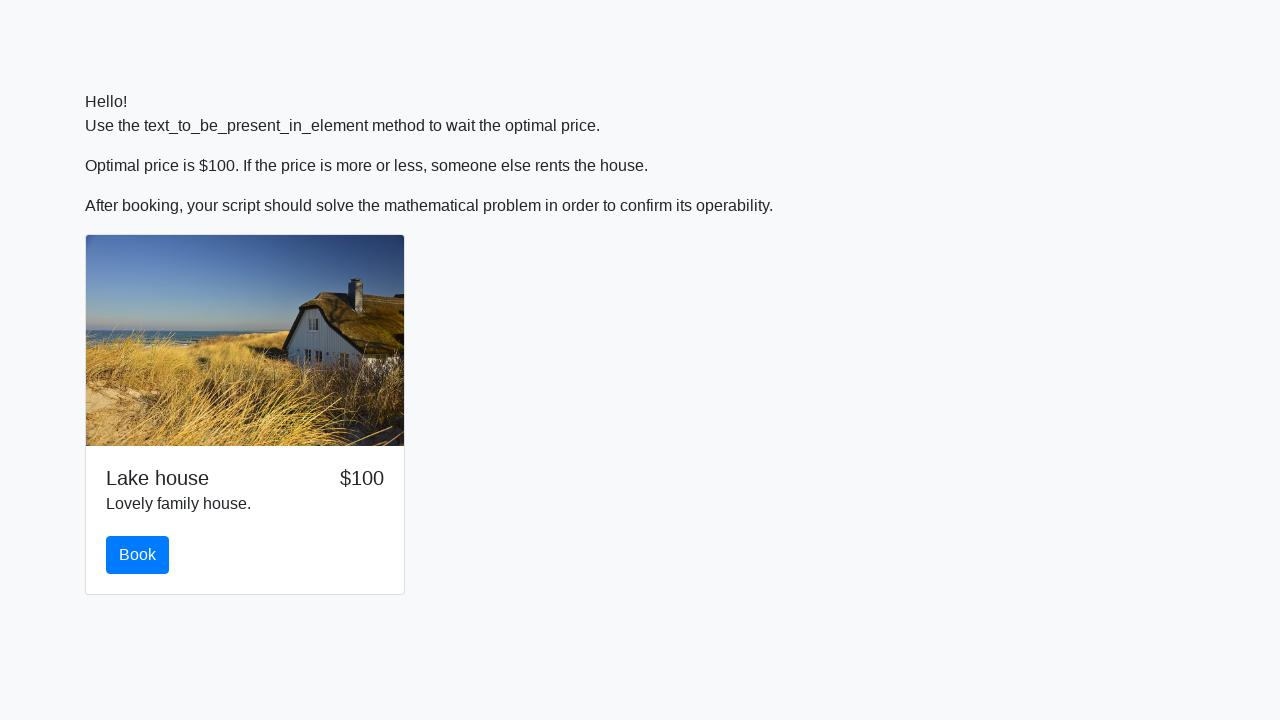

Clicked button after price reached $100 at (138, 555) on button
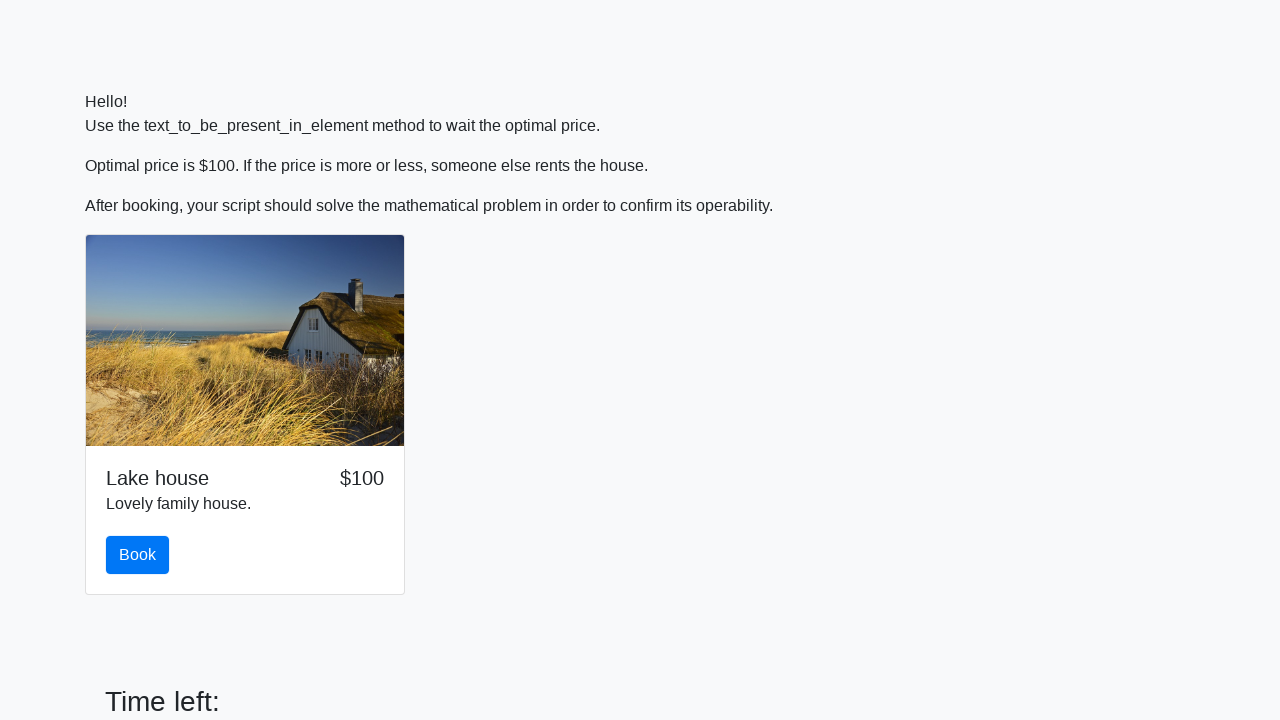

Retrieved x value from input_value element
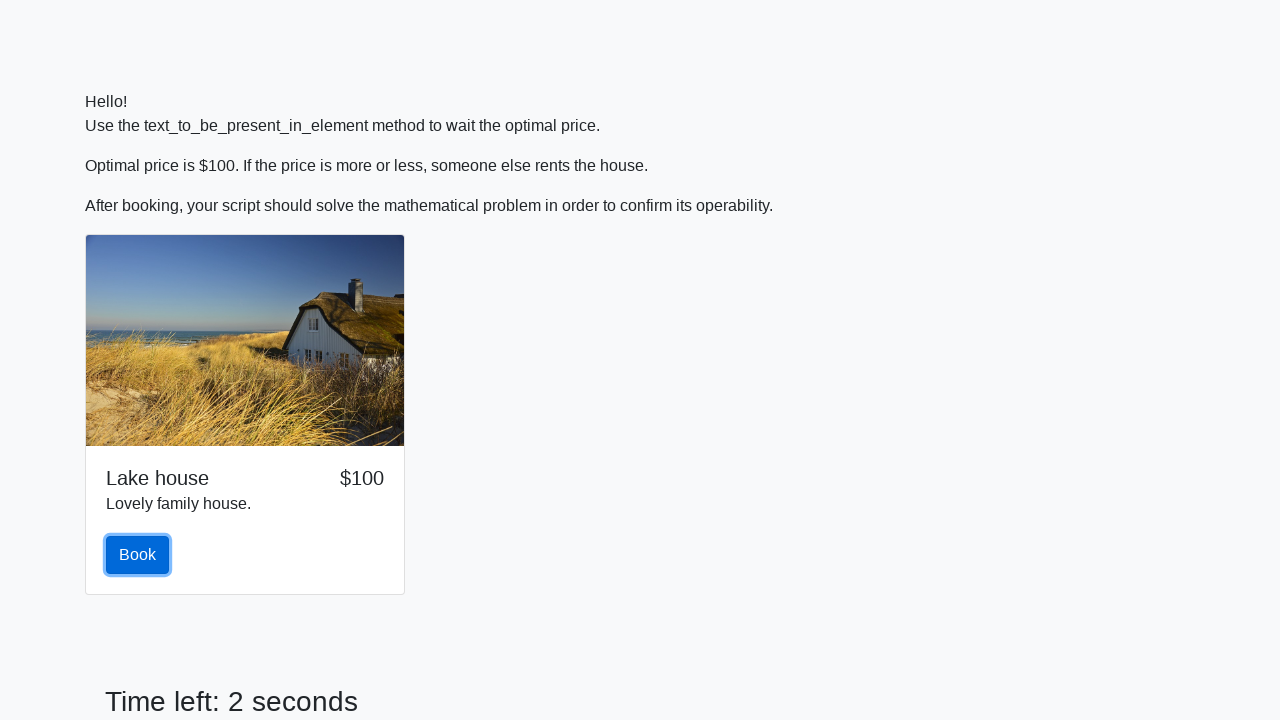

Calculated answer using formula: log(|12 * sin(687)|) = 2.3178932574520554
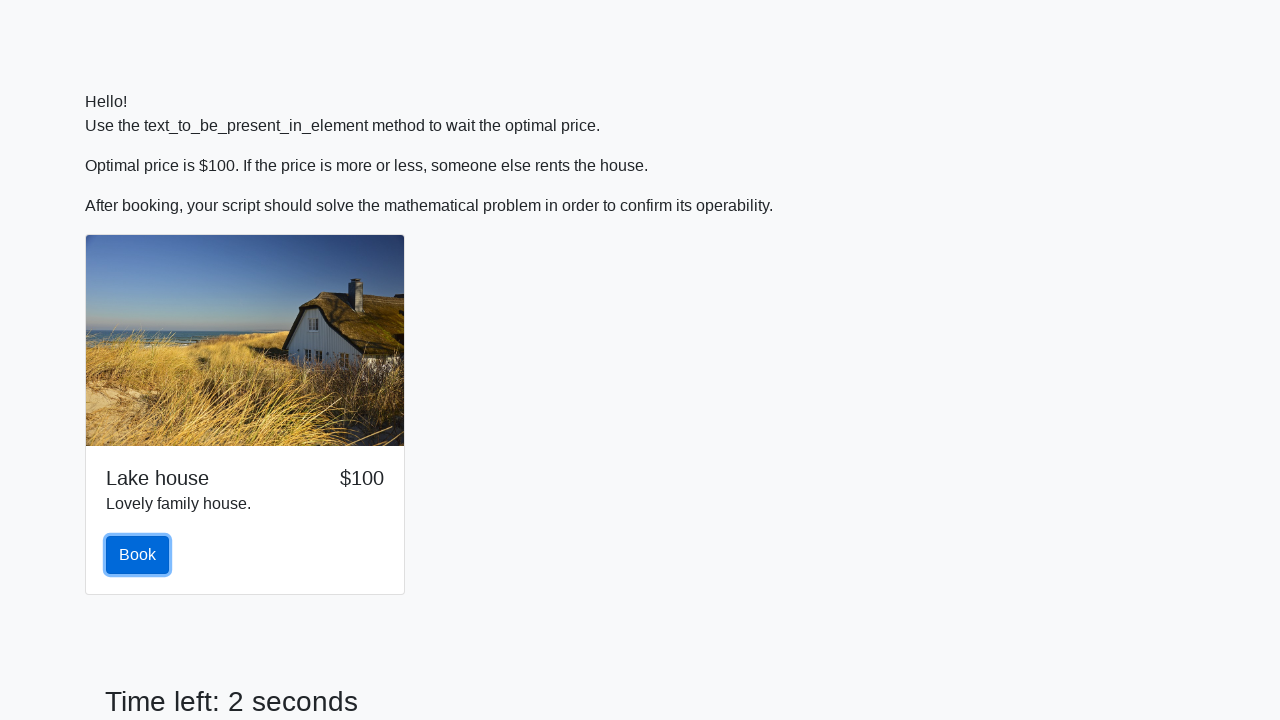

Filled answer field with calculated result on #answer
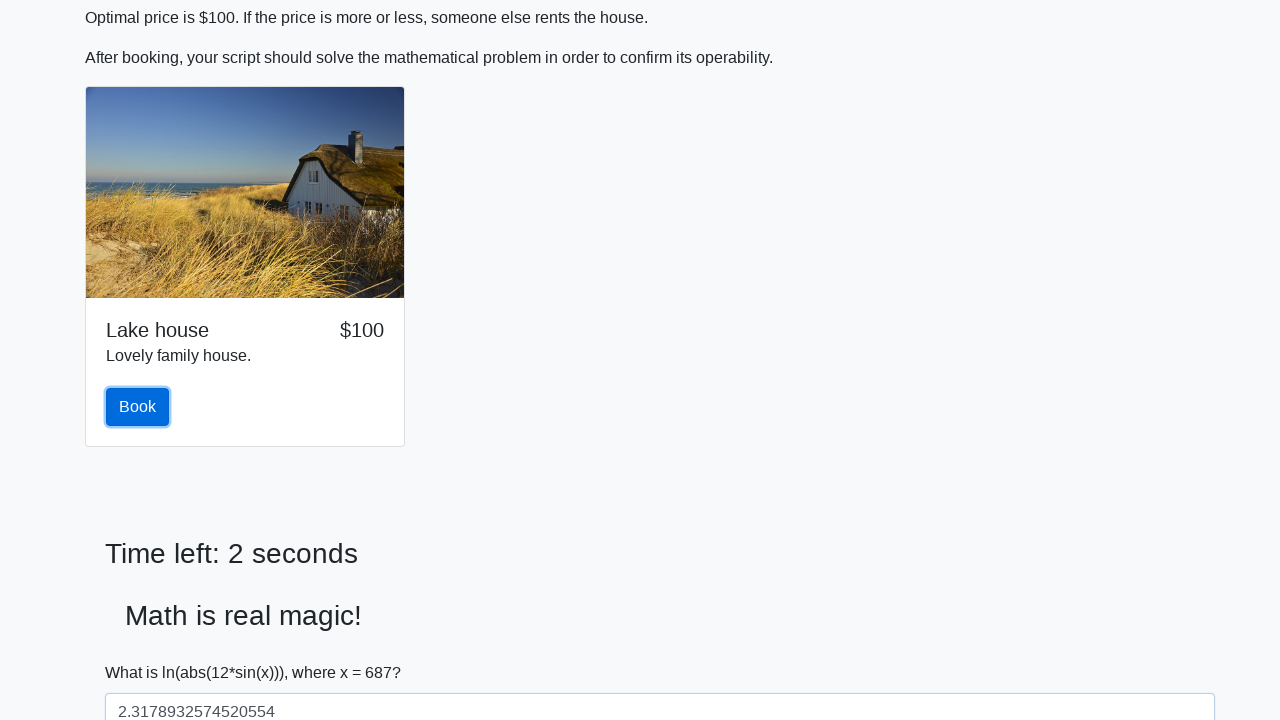

Clicked solve button to submit answer at (143, 651) on #solve
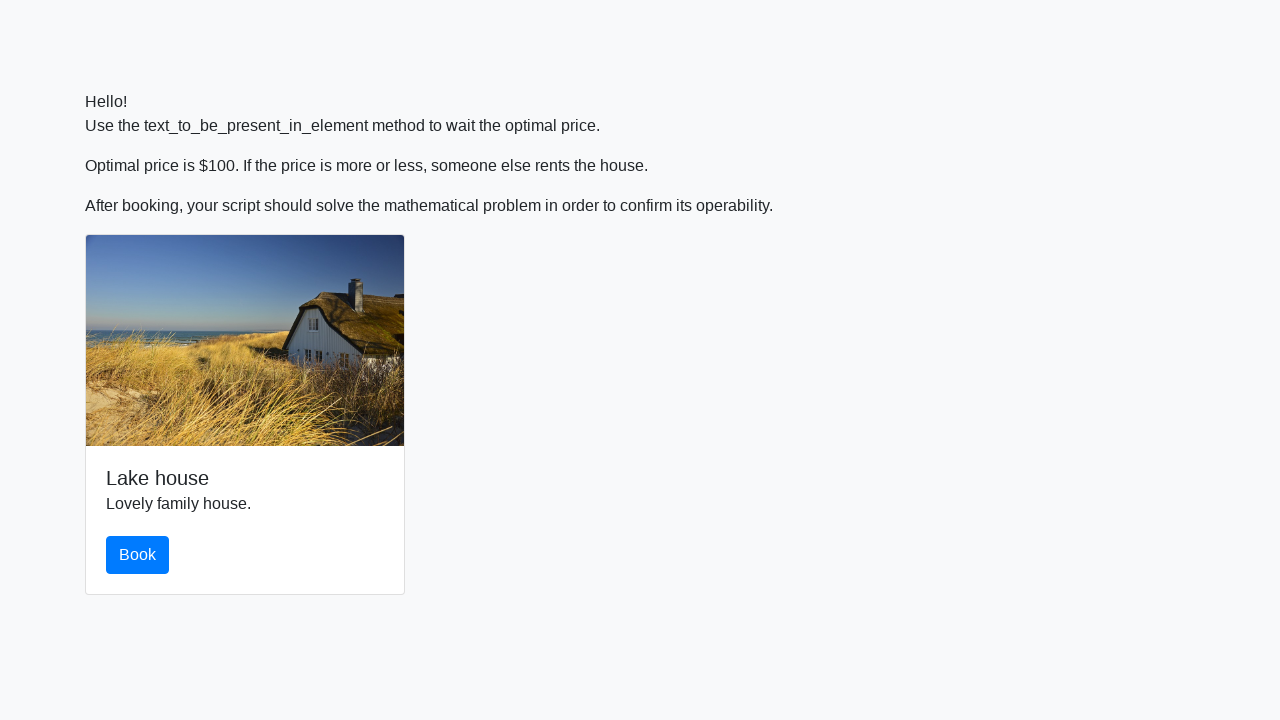

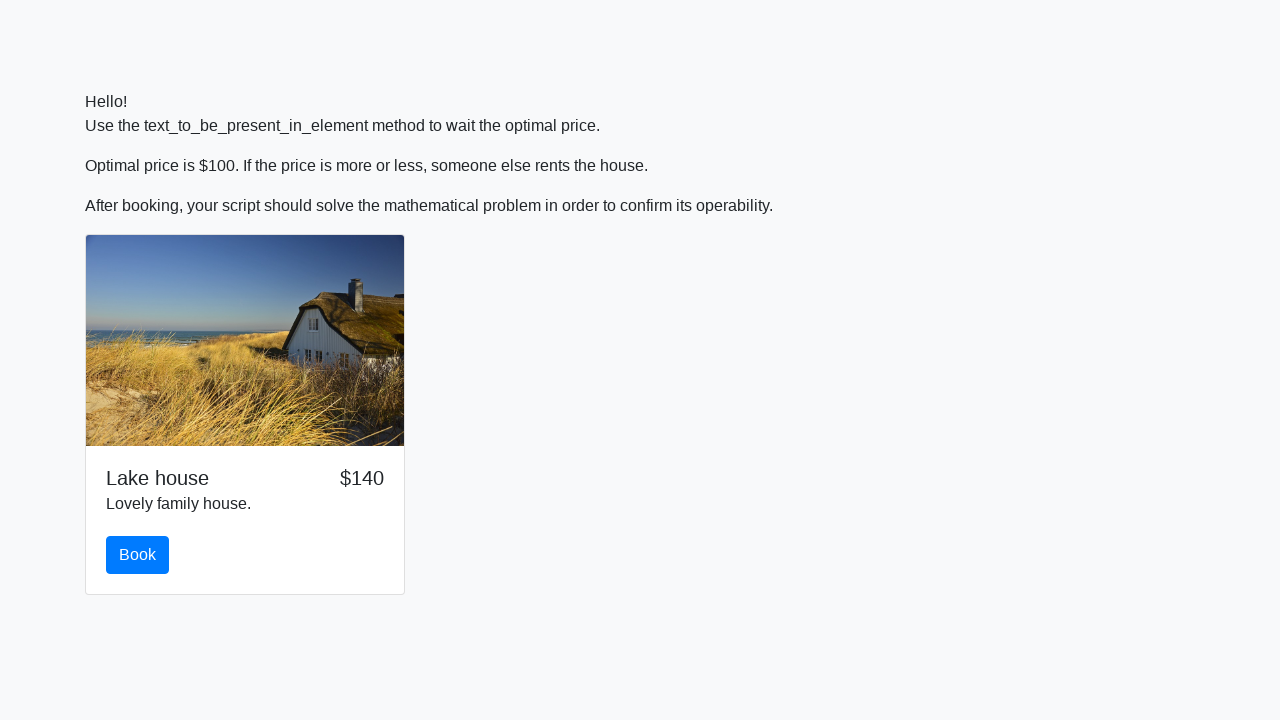